Tests drag and drop functionality by performing the swap twice, verifying the contents return to their original positions

Starting URL: https://the-internet.herokuapp.com/drag_and_drop

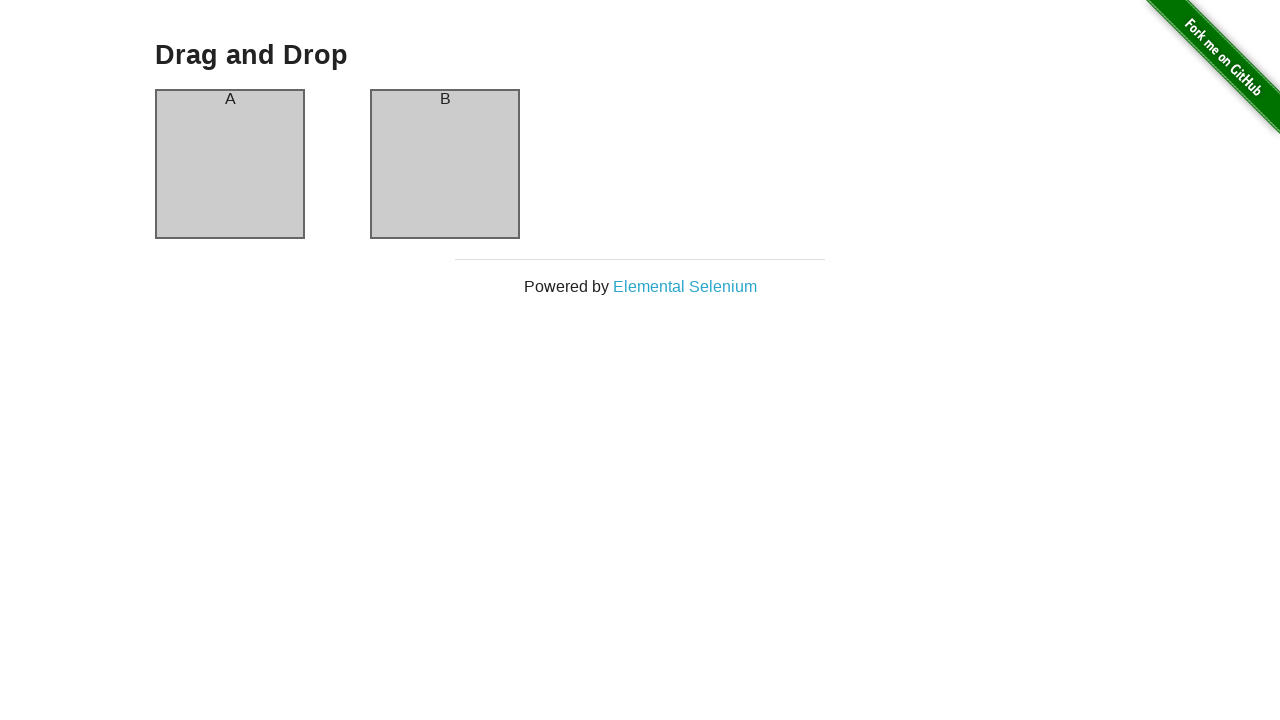

Located column A element
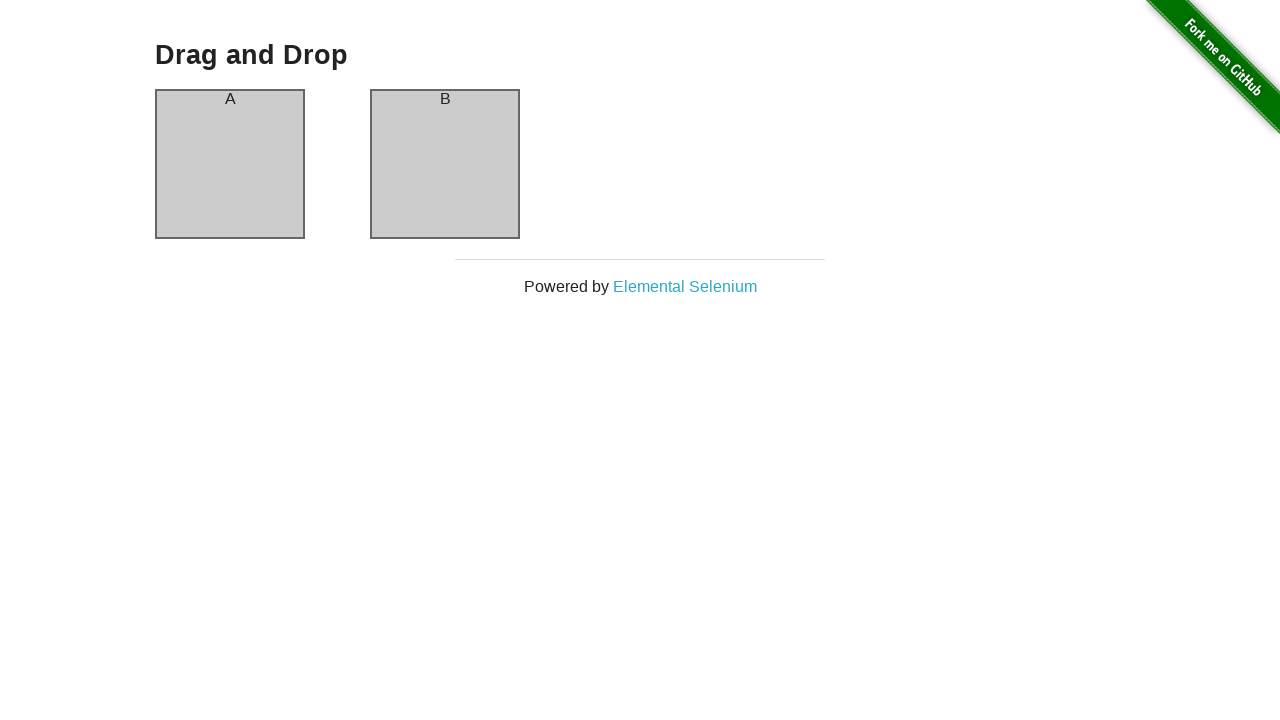

Located column B element
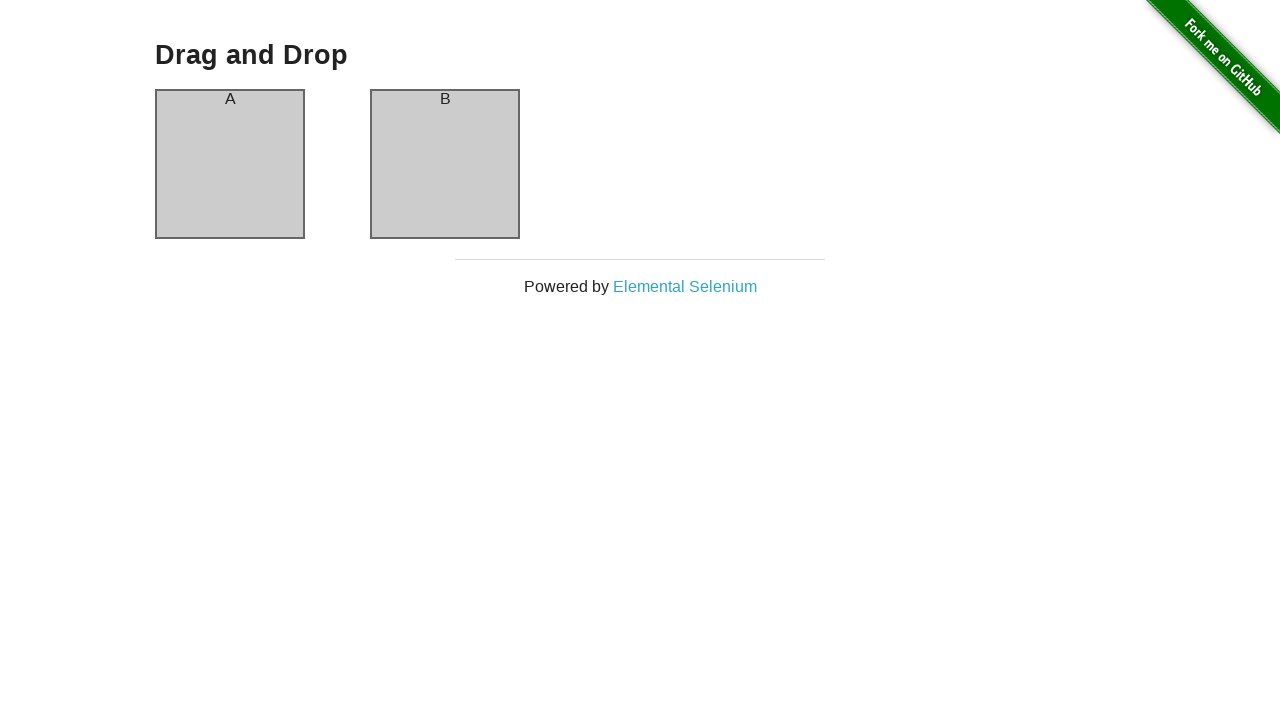

Dragged column A to column B (first swap) at (445, 164)
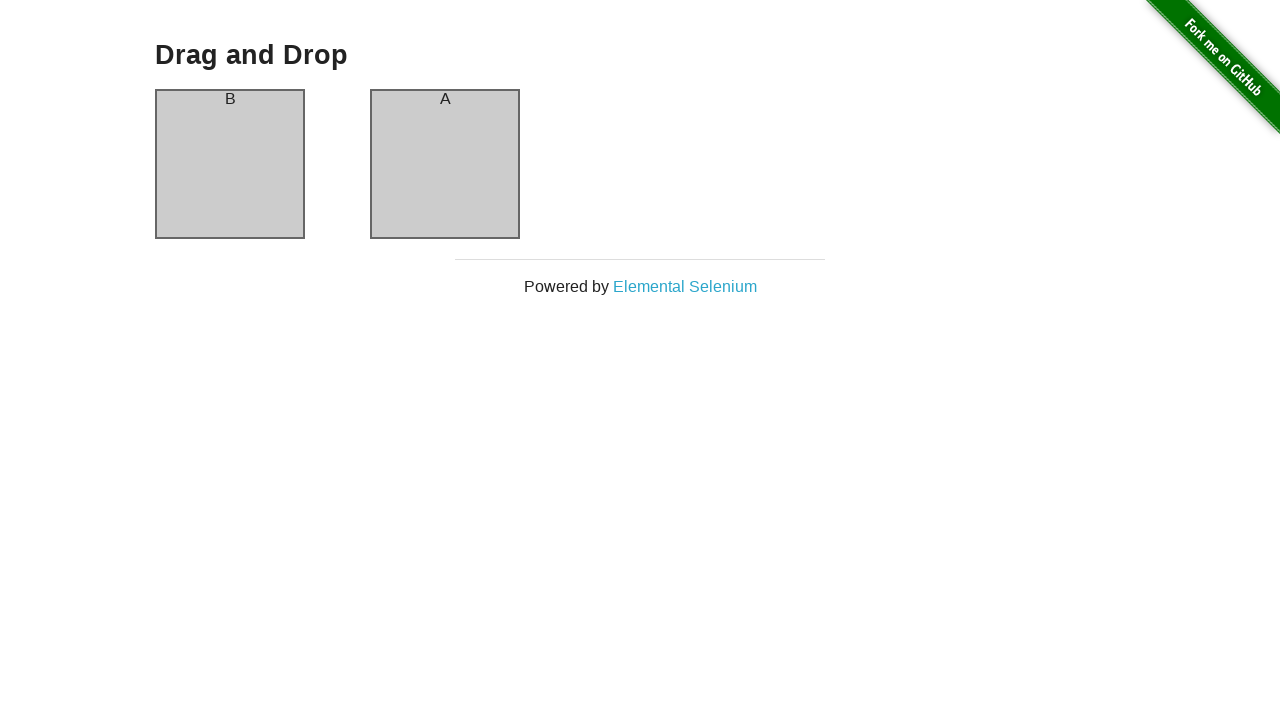

Waited 500ms for first swap to complete
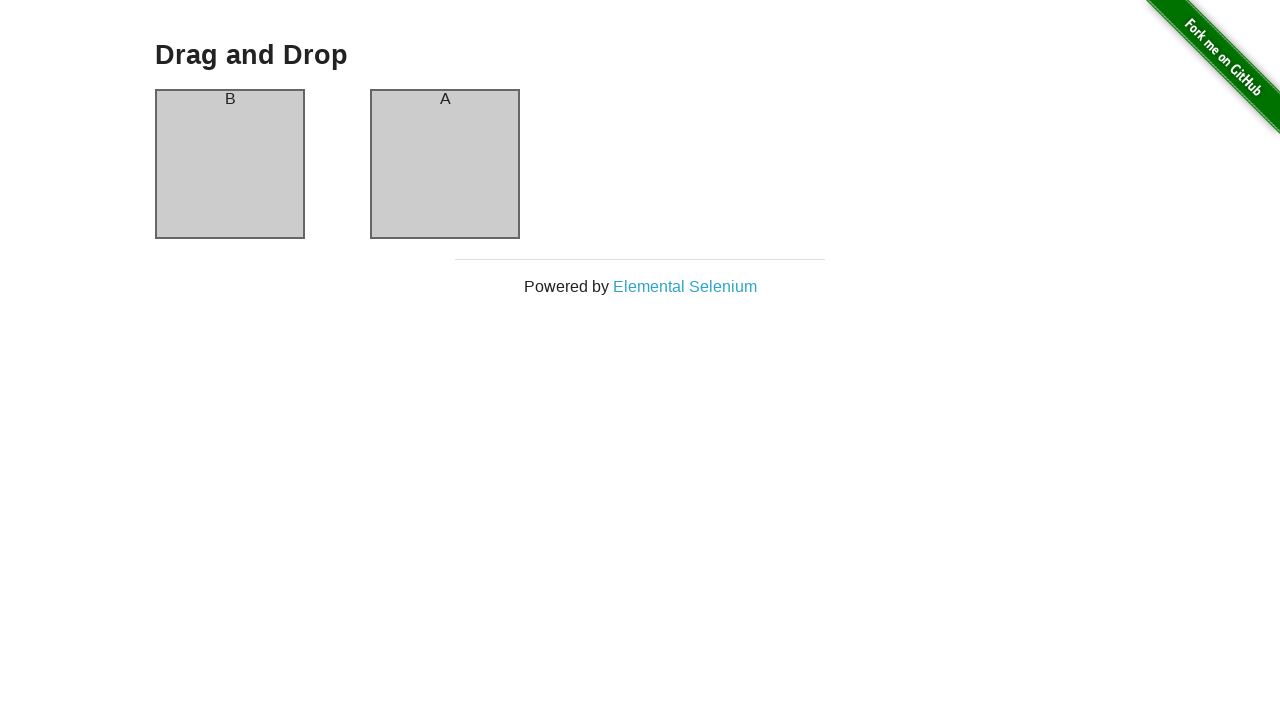

Re-located column A element
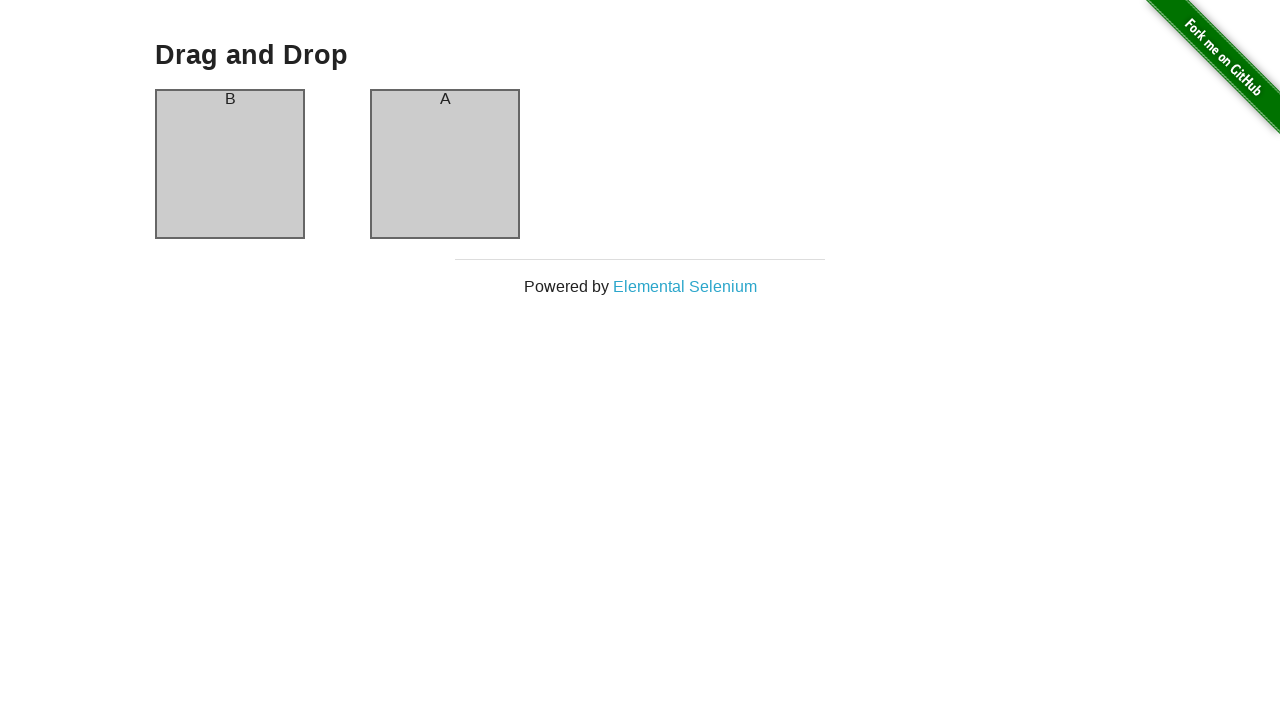

Re-located column B element
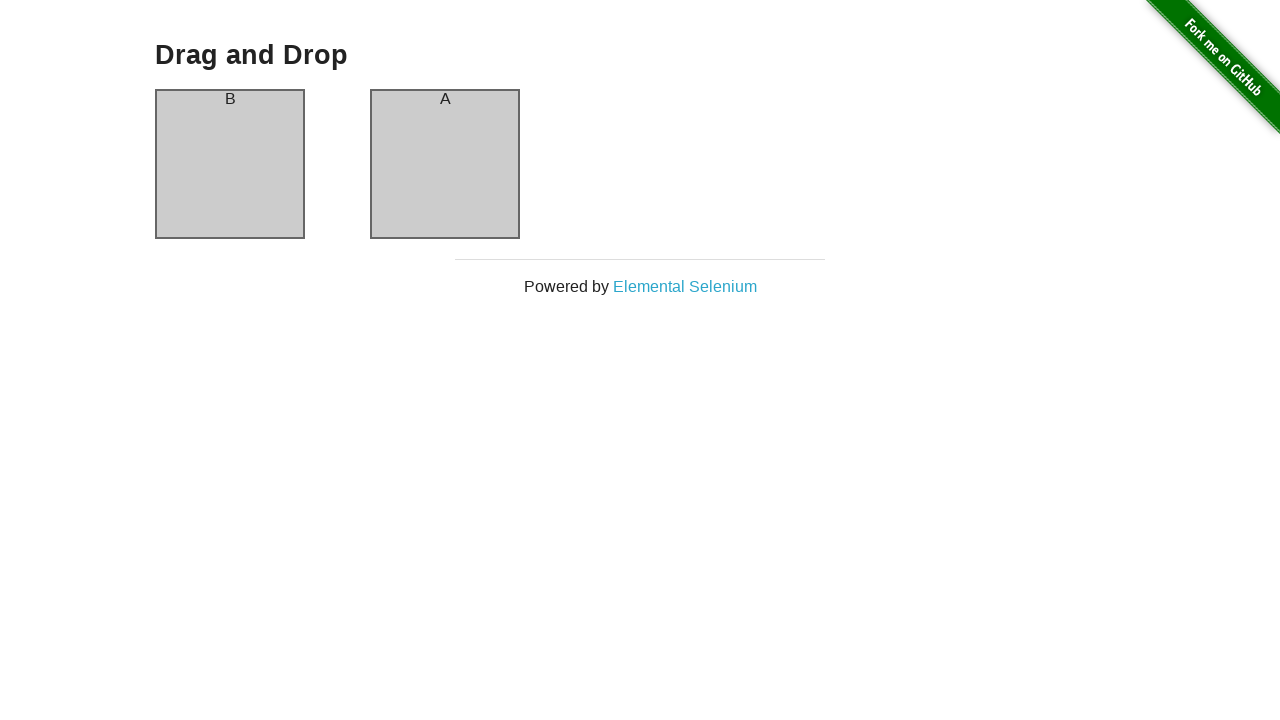

Dragged column A to column B (second swap to return to original) at (445, 164)
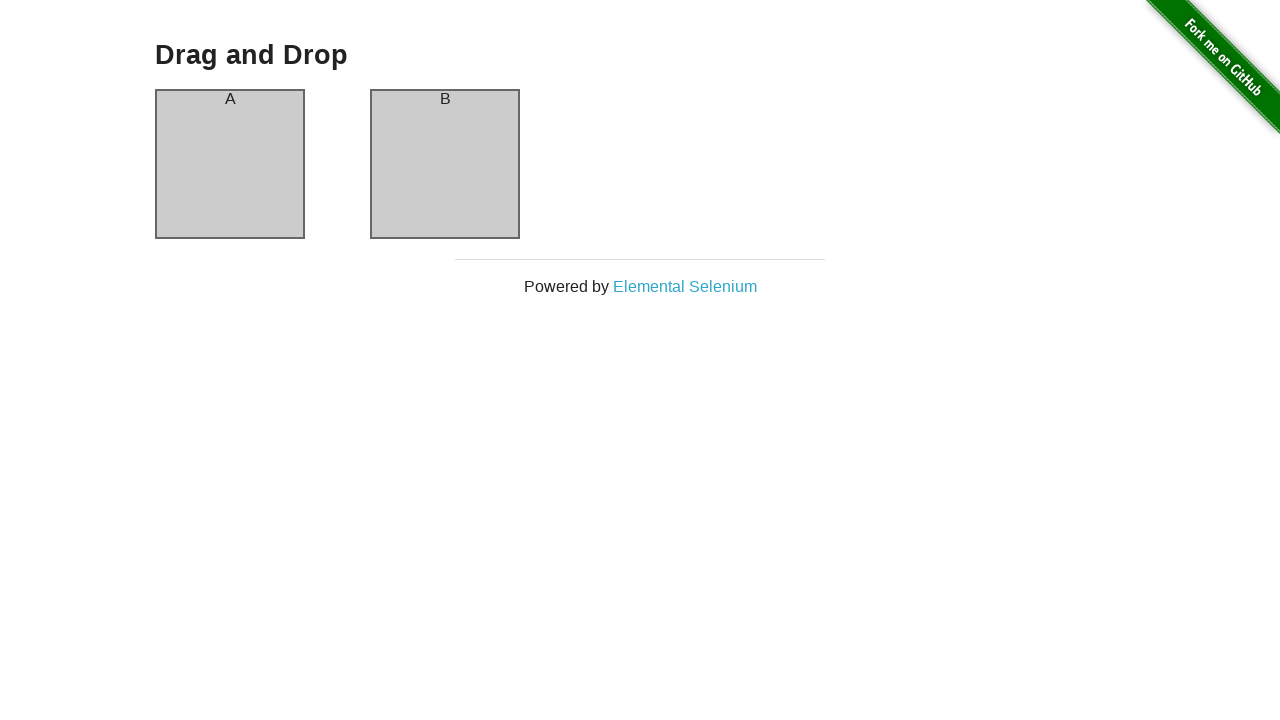

Verified column A returned to original position with 'A' text
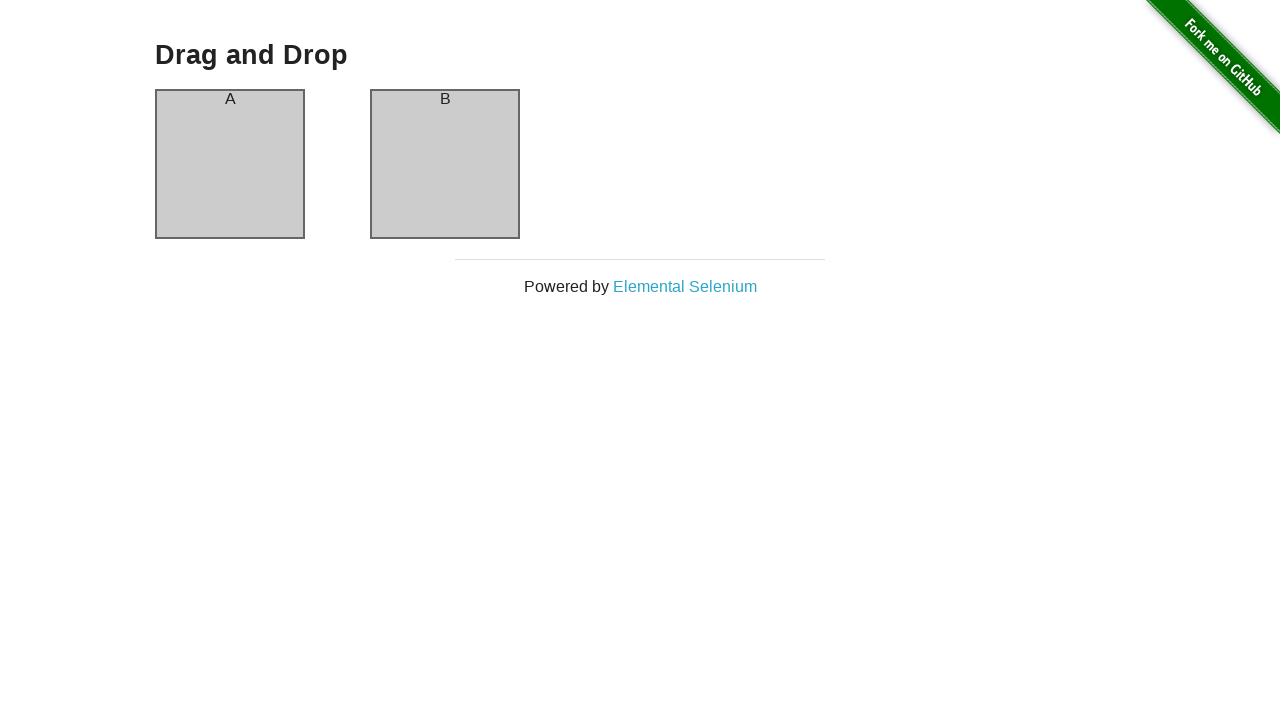

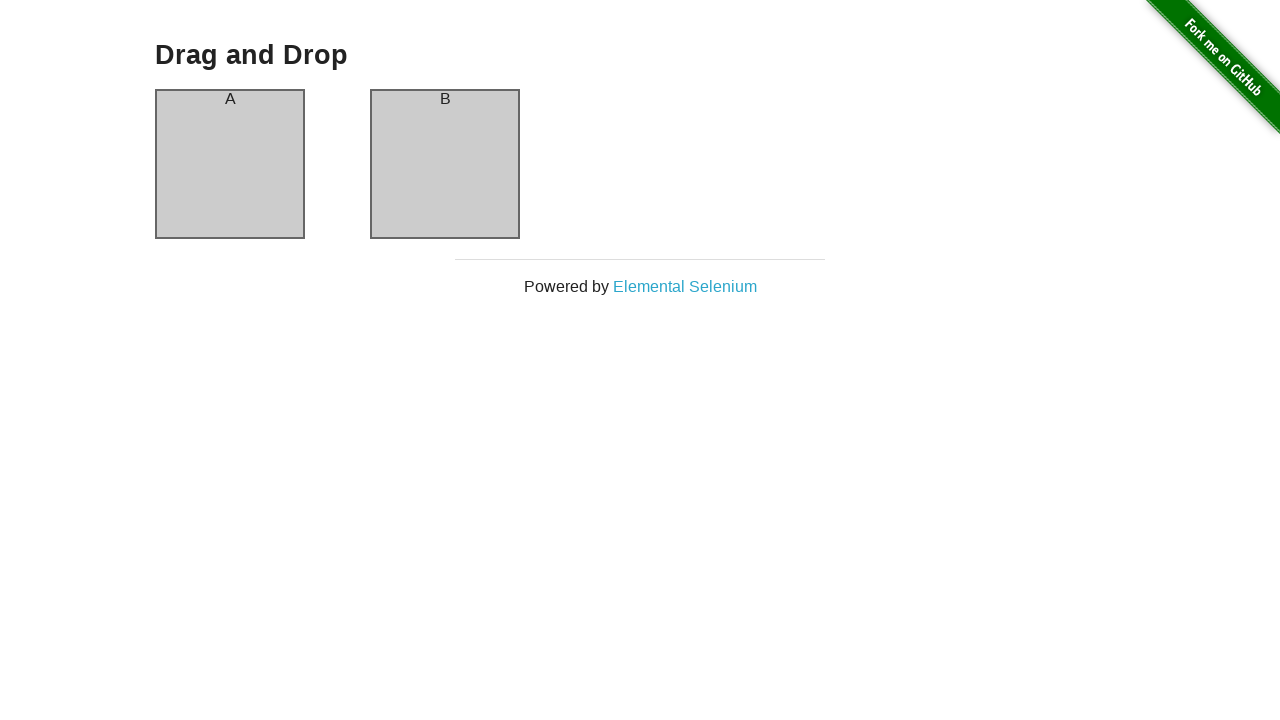